Tests radio button and checkbox selection on a practice form by selecting Python language radio button and code checkbox

Starting URL: http://seleniumpractise.blogspot.com/2016/08/how-to-automate-radio-button-in.html

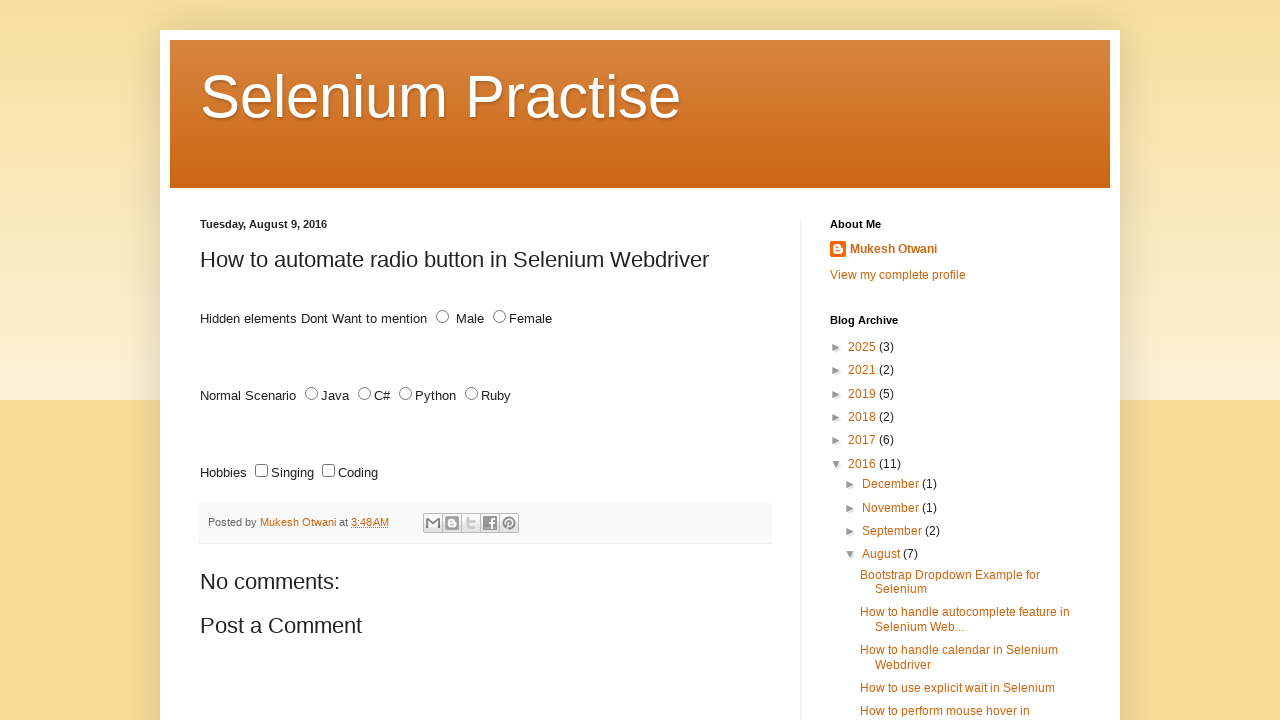

Located all radio buttons with name='lang'
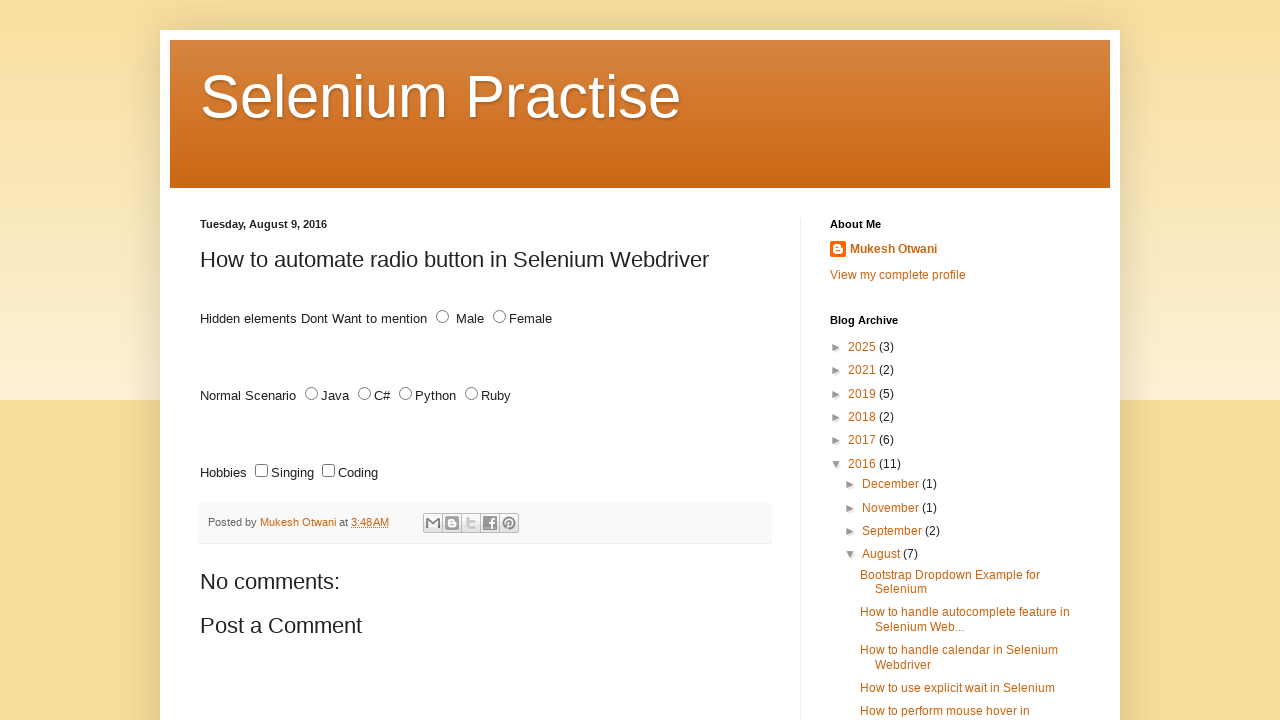

Selected Python language radio button at (406, 394) on input[type='radio'][name='lang'] >> nth=2
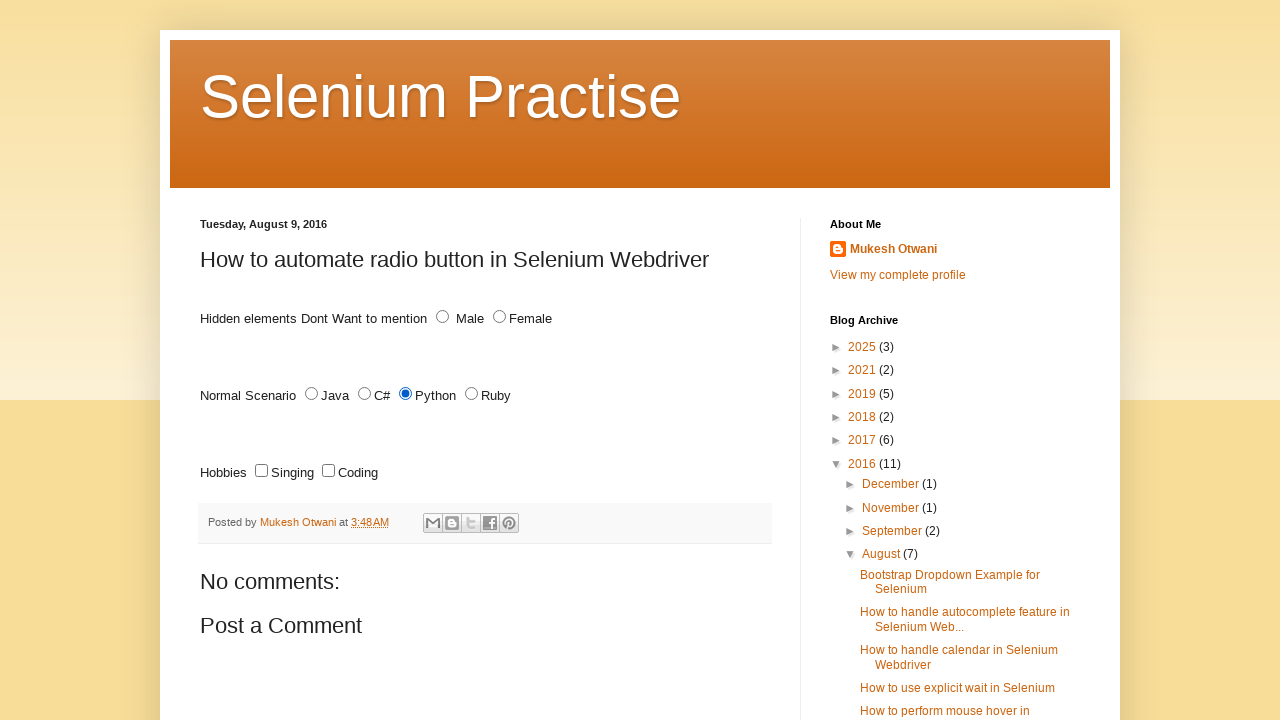

Located all checkboxes on the form
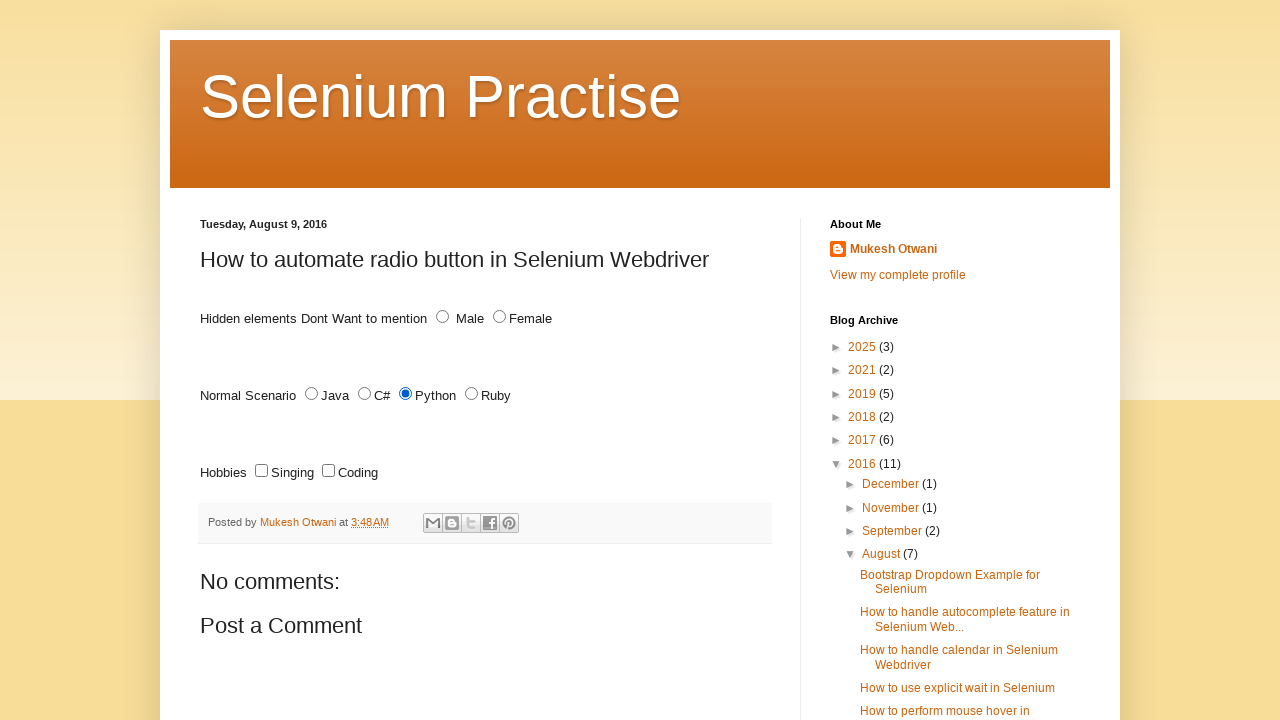

Selected code checkbox at (328, 471) on input[type='checkbox'] >> nth=1
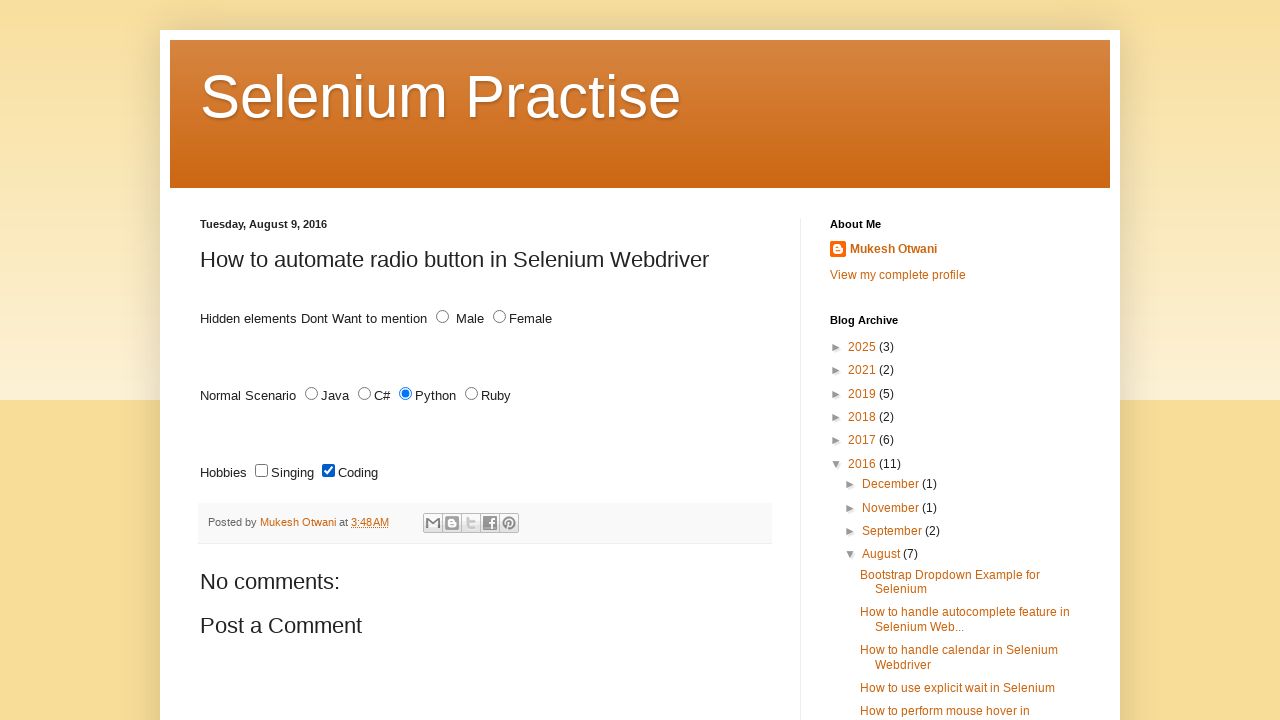

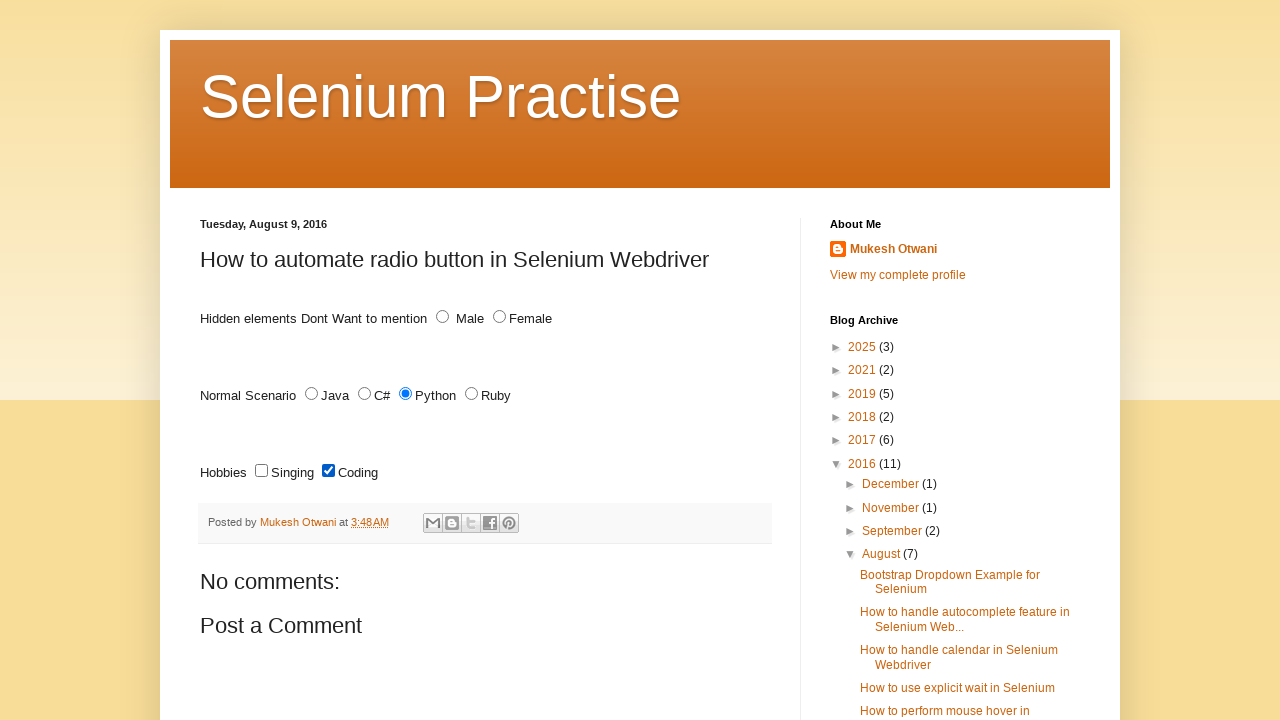